Tests that clicking the Email column header sorts the email values in ascending alphabetical order.

Starting URL: http://the-internet.herokuapp.com/tables

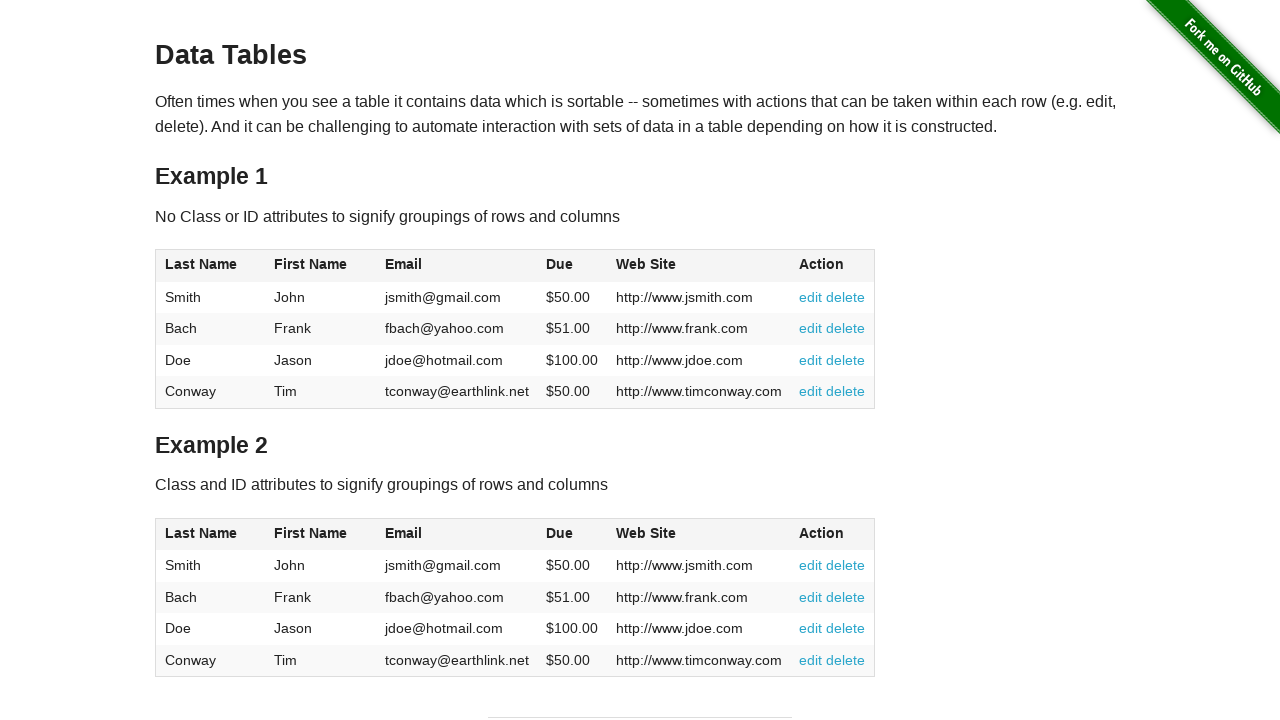

Clicked the Email column header to sort in ascending order at (457, 266) on #table1 thead tr th:nth-of-type(3)
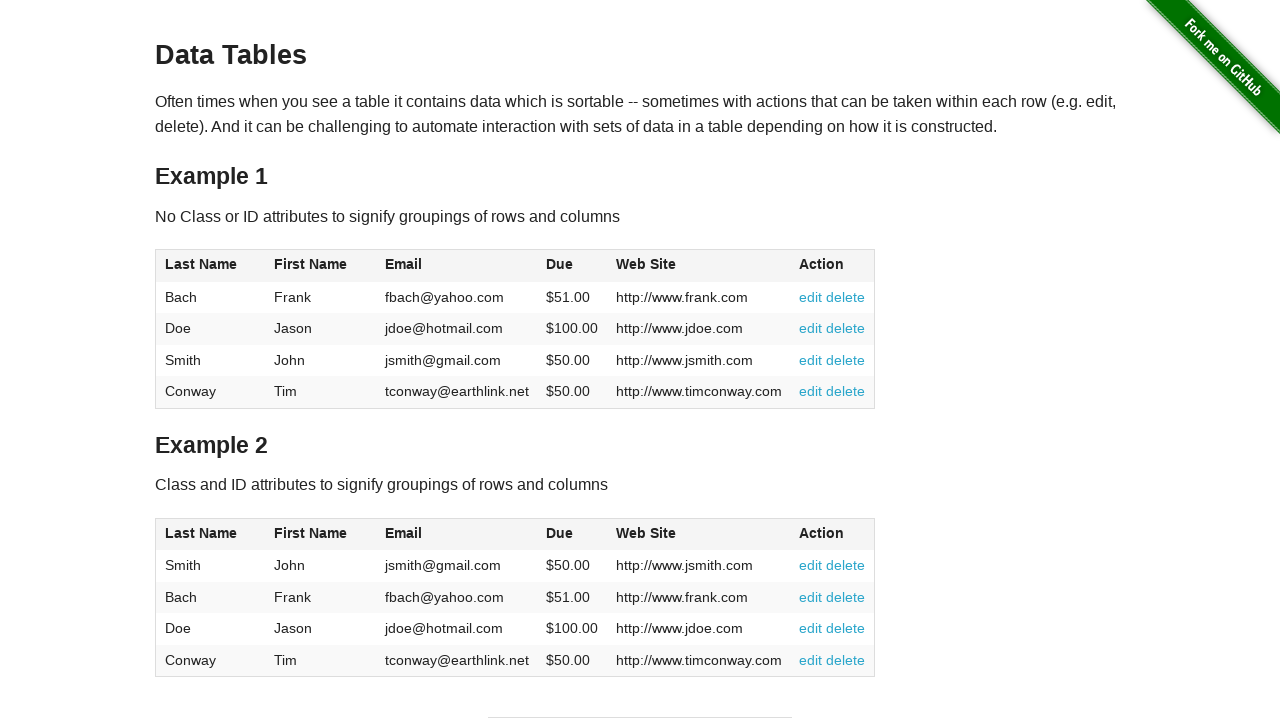

Table body loaded with email column visible
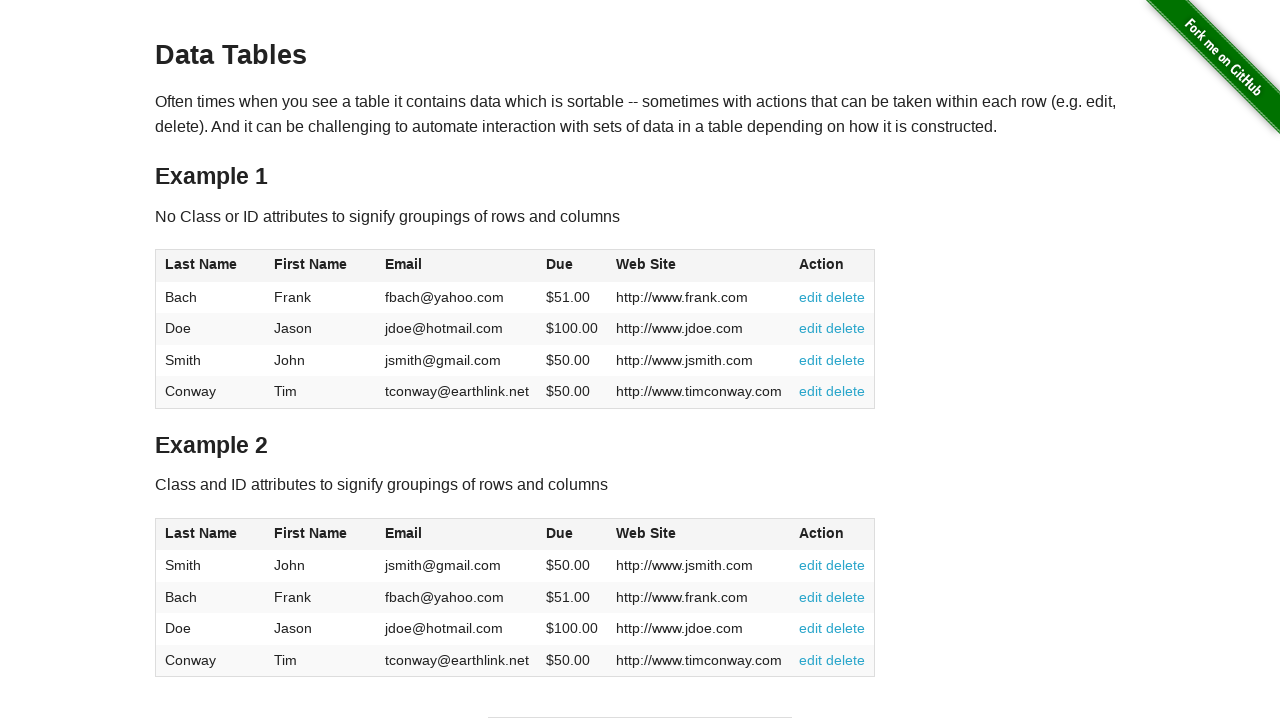

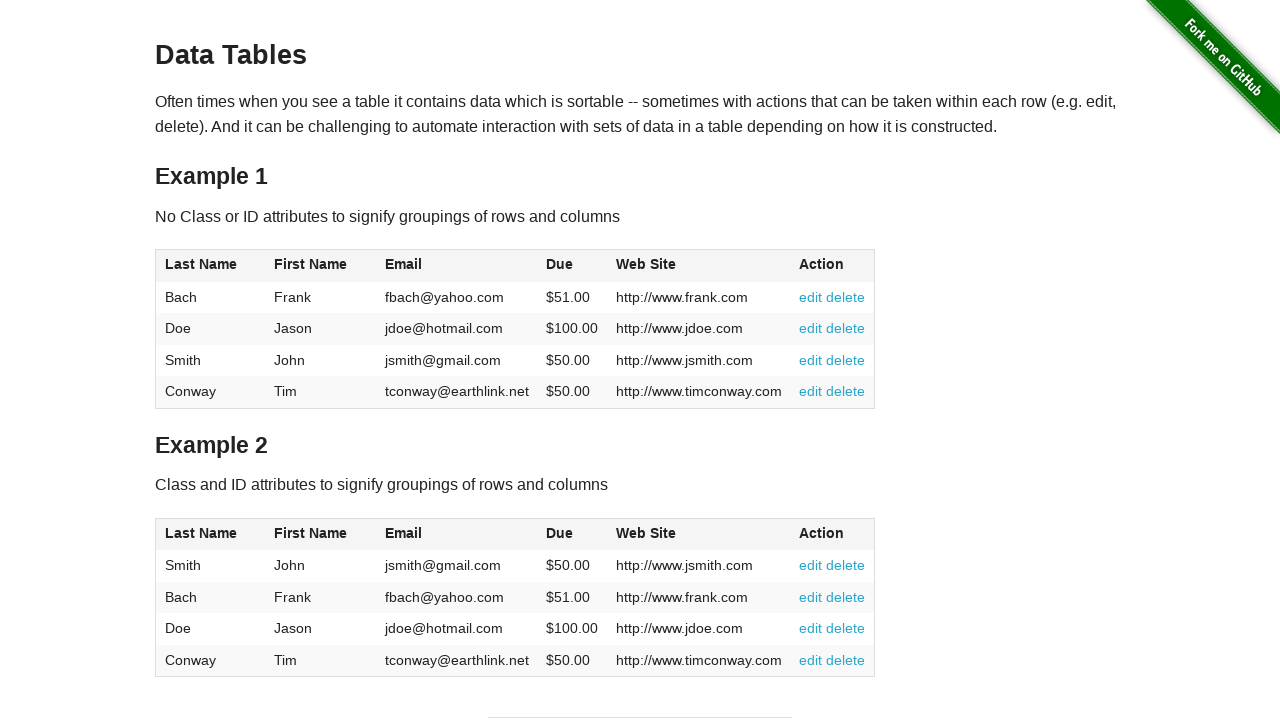